Tests jQuery combo tree dropdown functionality by clicking the dropdown and selecting an option

Starting URL: https://www.jqueryscript.net/demo/Drop-Down-Combo-Tree/

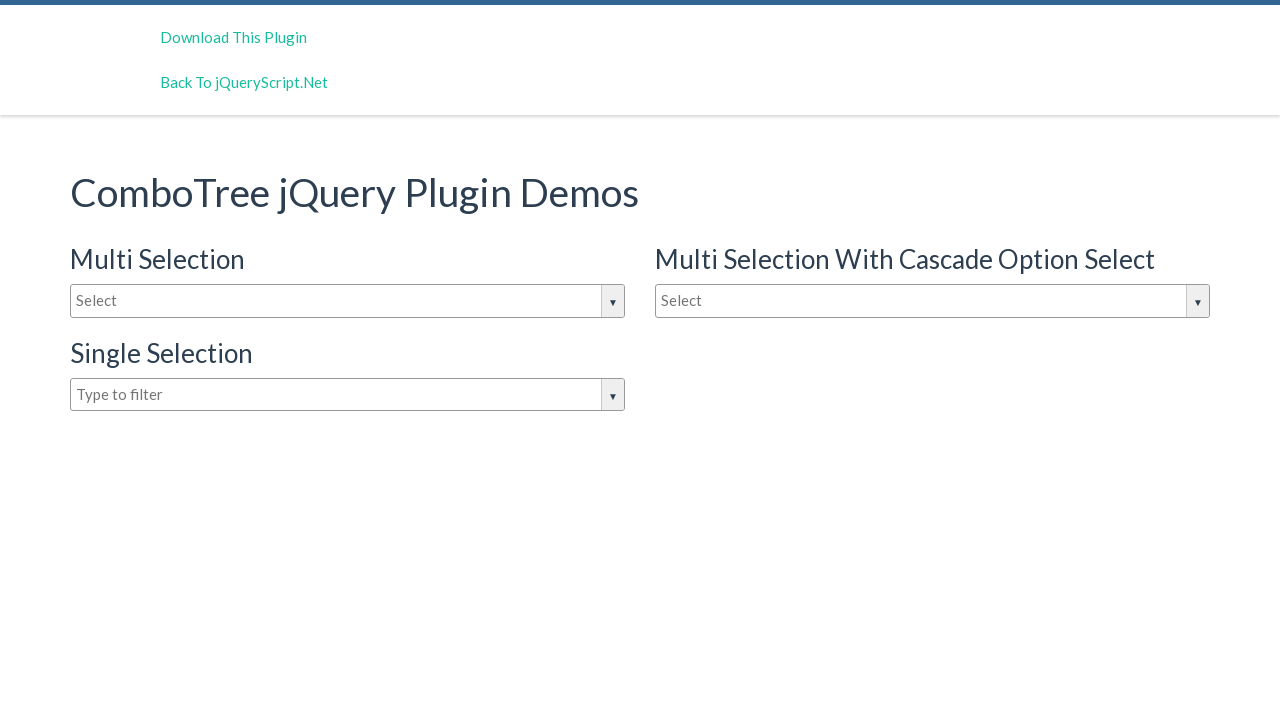

Clicked dropdown input box to open jQuery combo tree dropdown at (348, 301) on #justAnInputBox
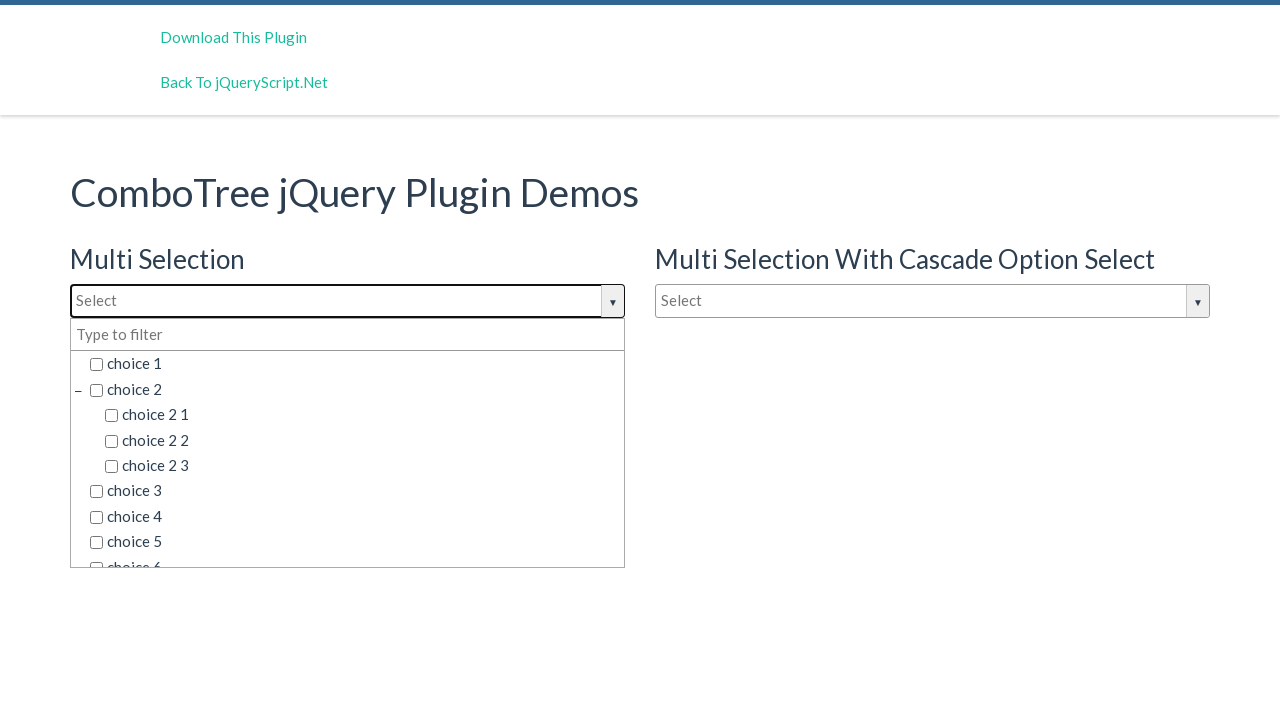

Dropdown options loaded and became visible
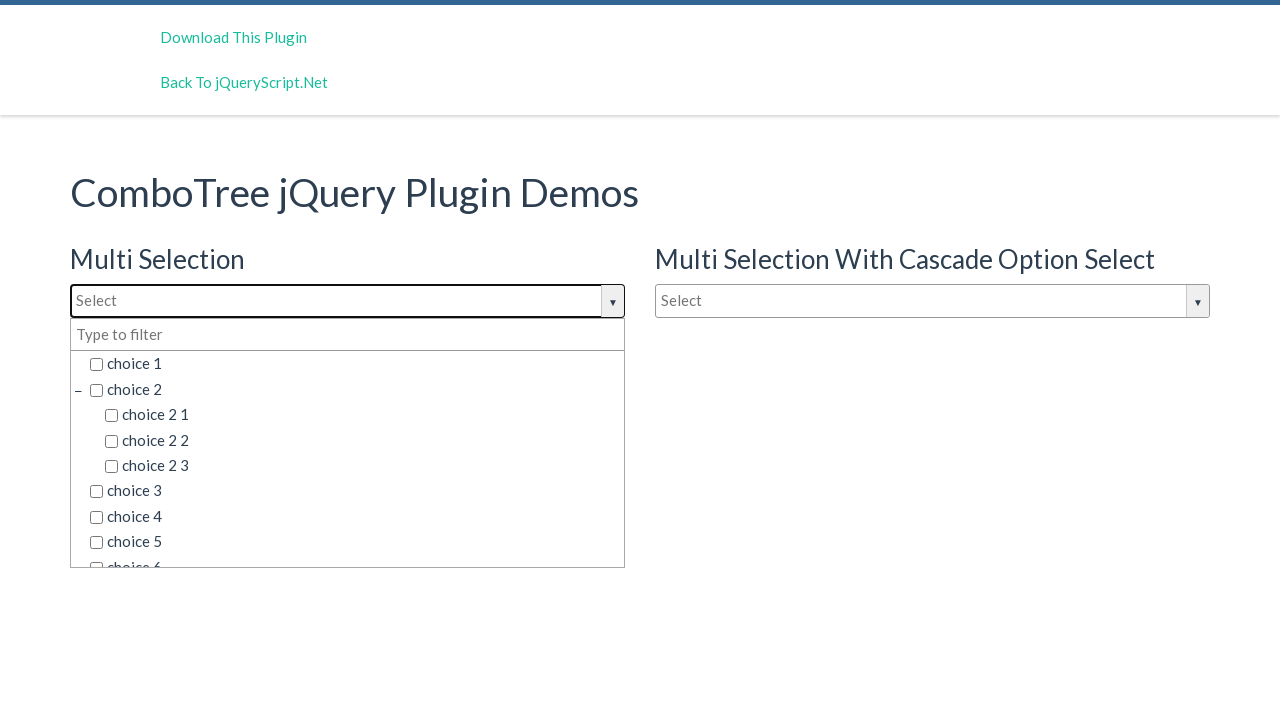

Located all dropdown option elements
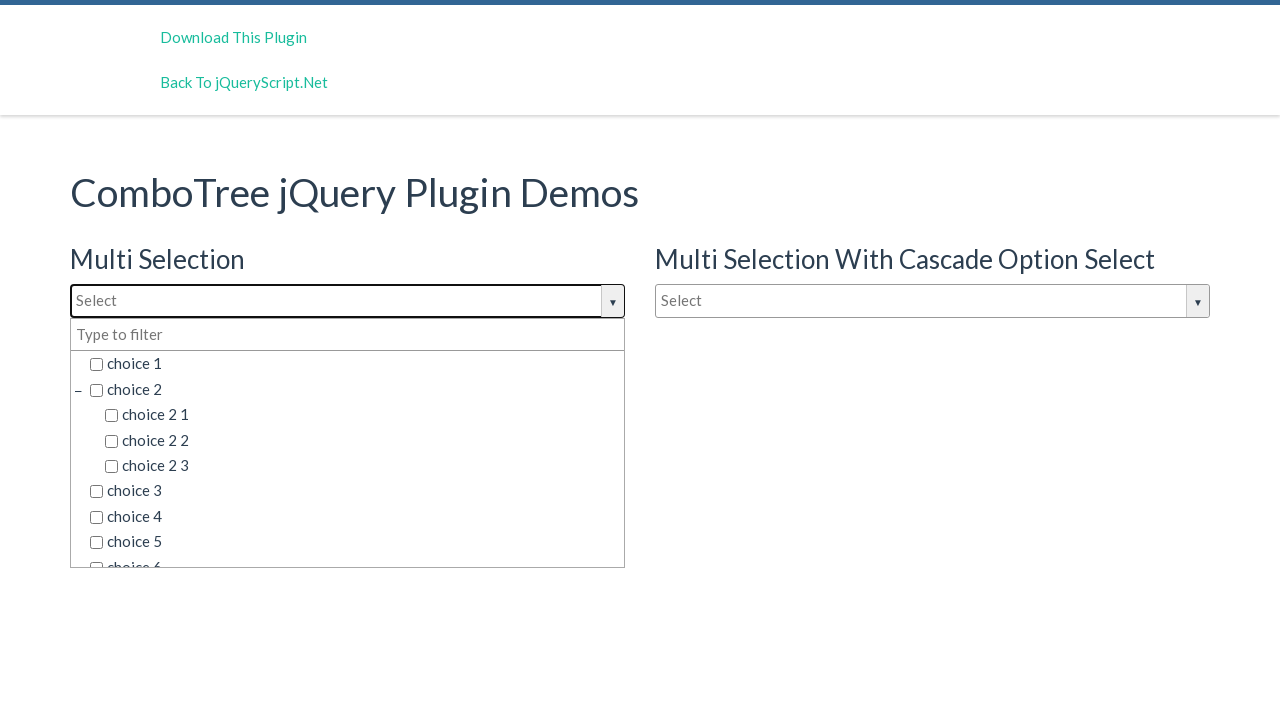

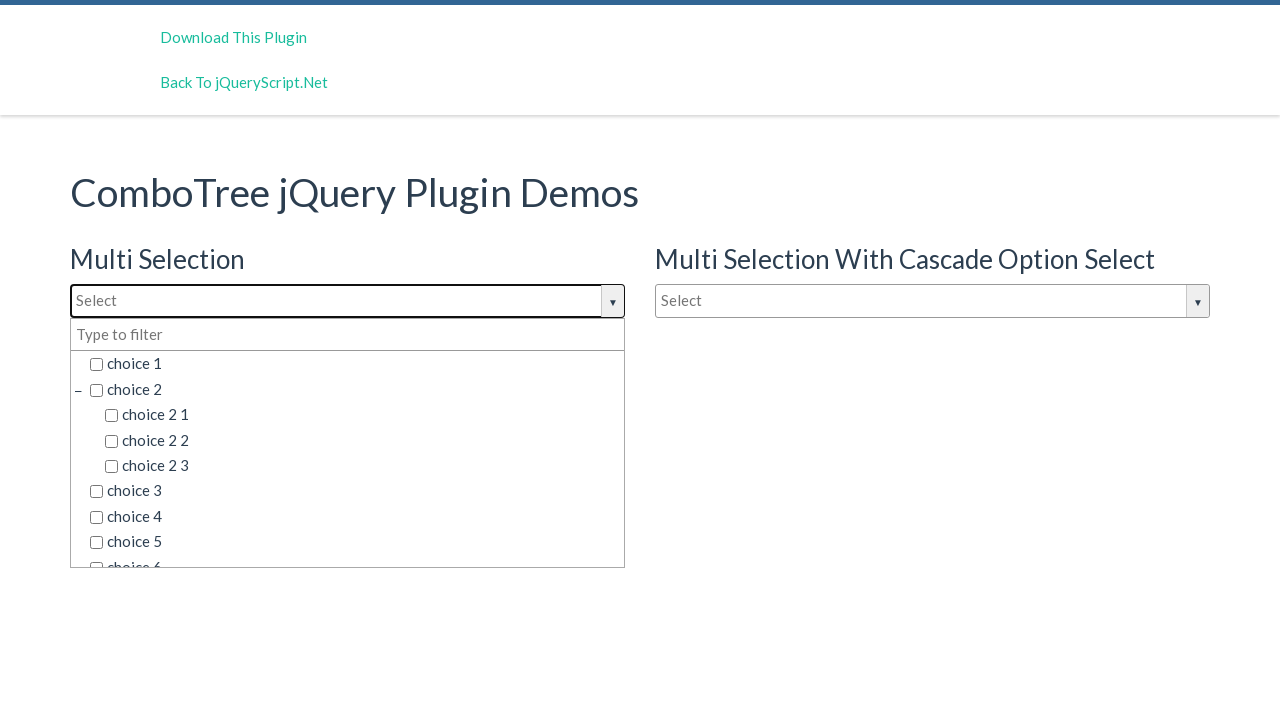